Tests a wait scenario where a button becomes clickable after a delay, clicks it, and verifies a success message appears

Starting URL: http://suninjuly.github.io/wait2.html

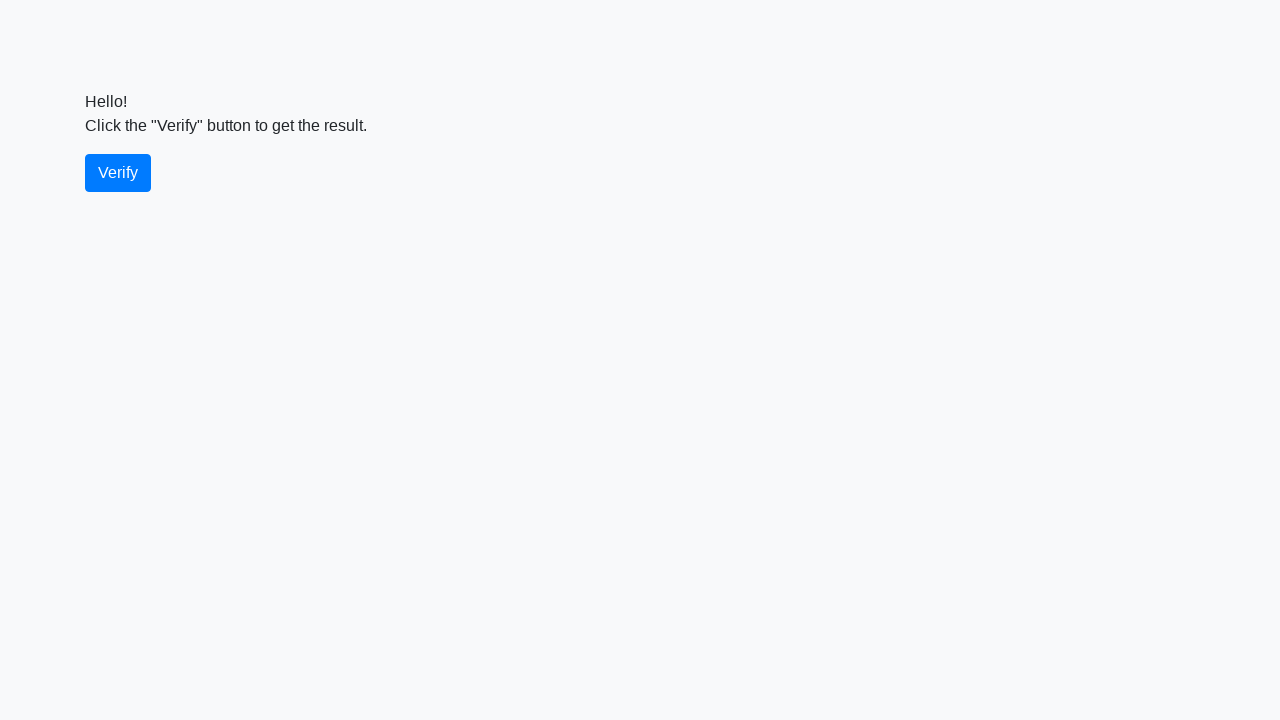

Waited for verify button to become visible
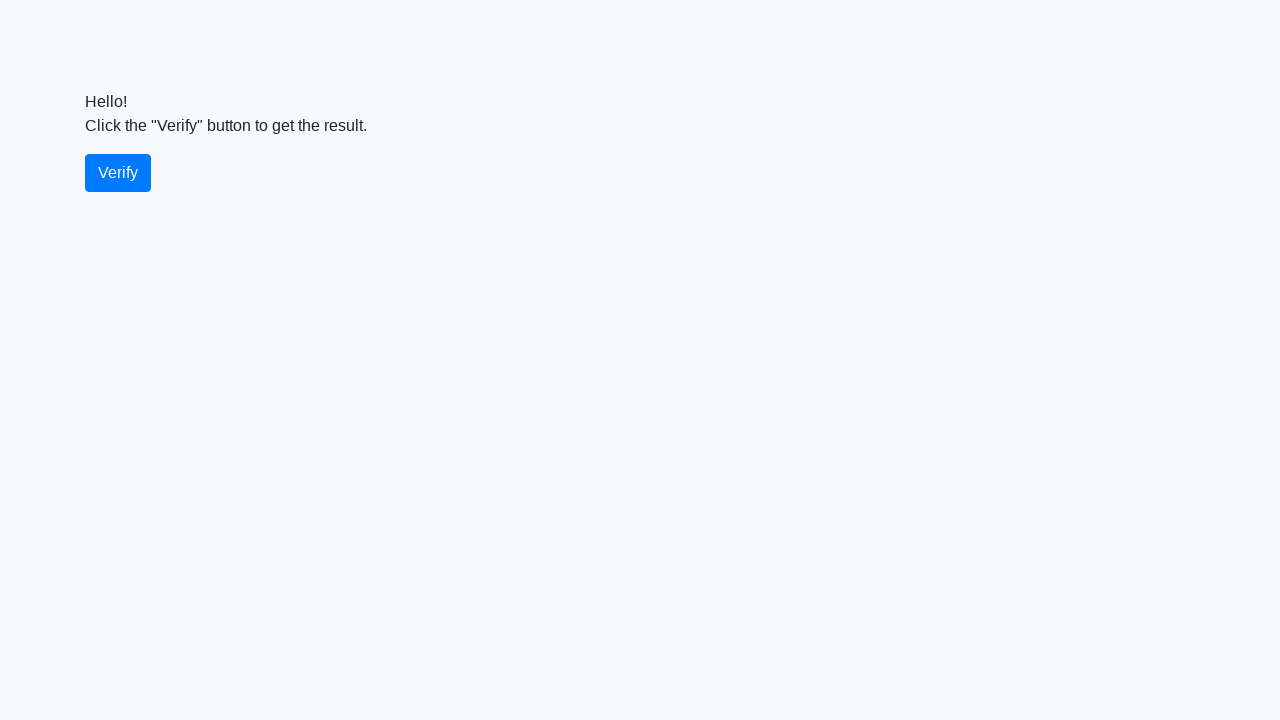

Clicked the verify button at (118, 173) on #verify
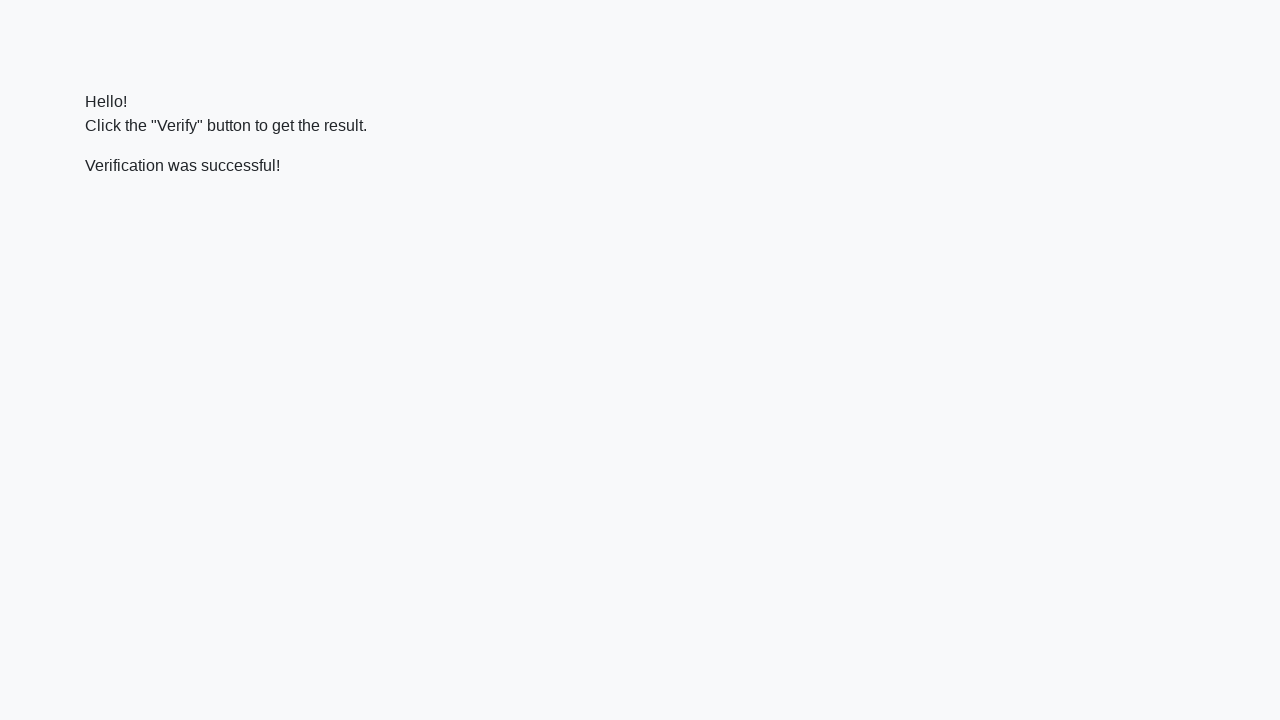

Waited for success message to appear
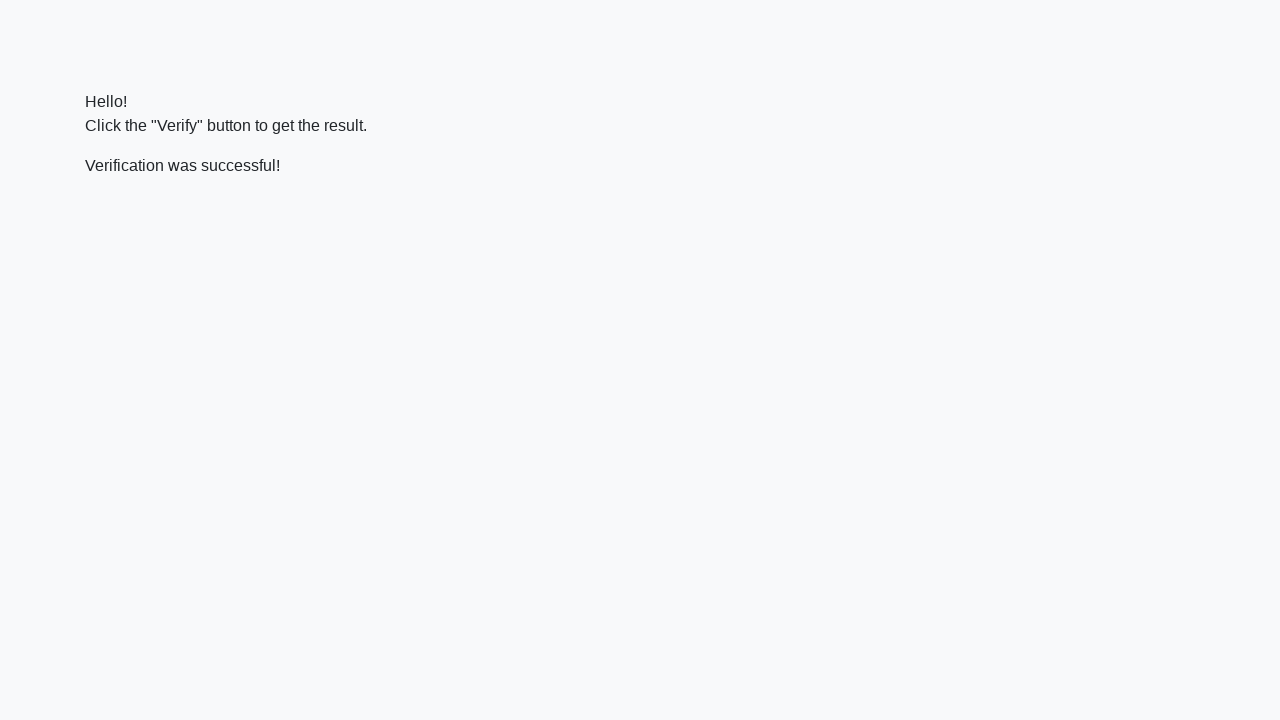

Located the success message element
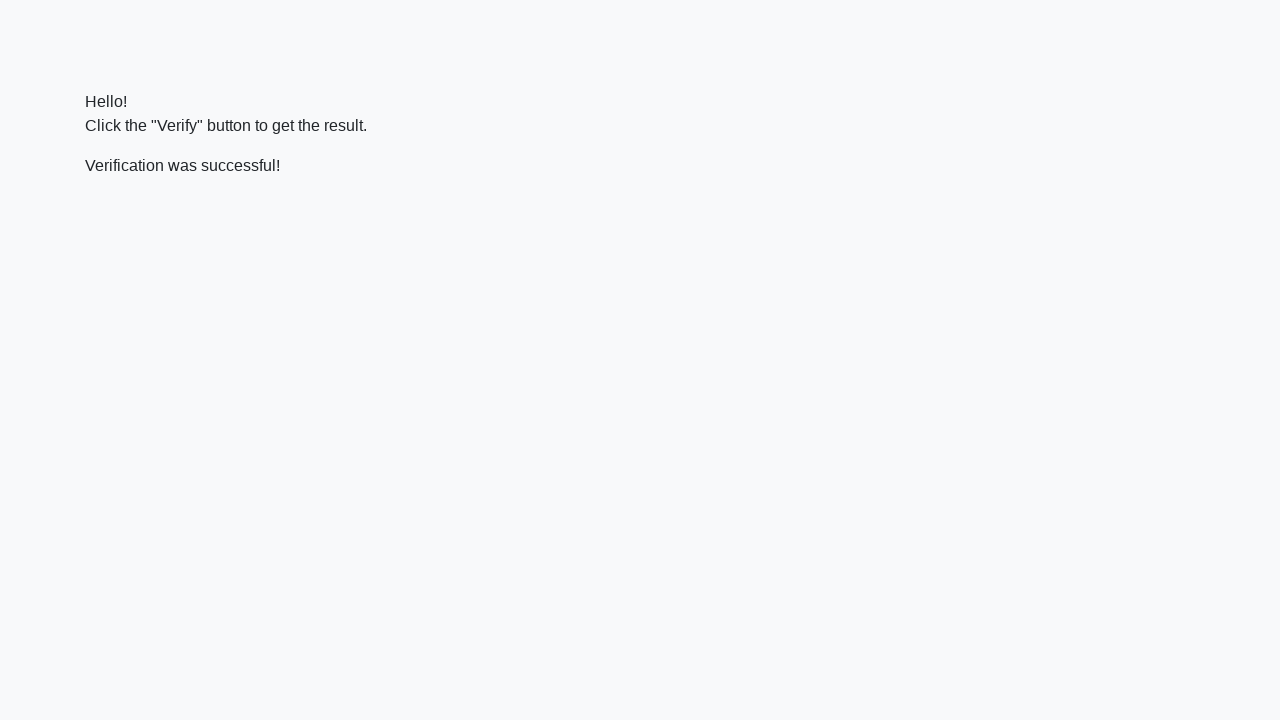

Verified that success message contains 'successful' text
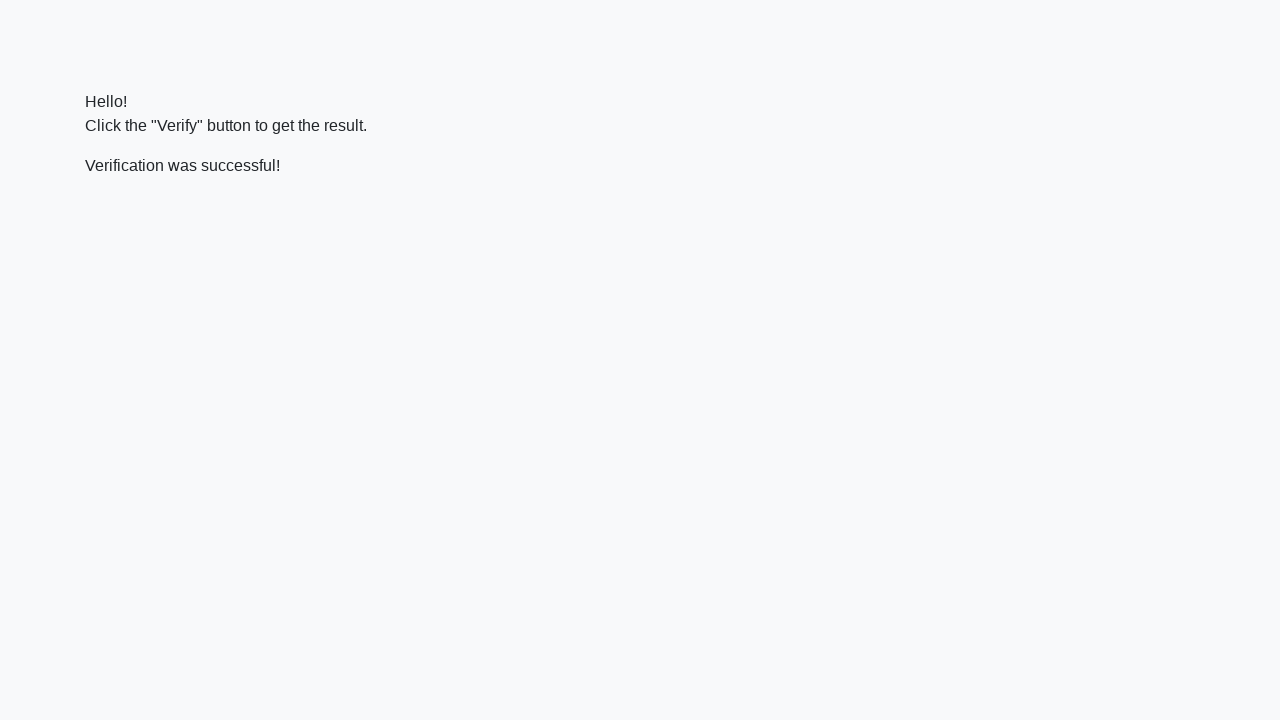

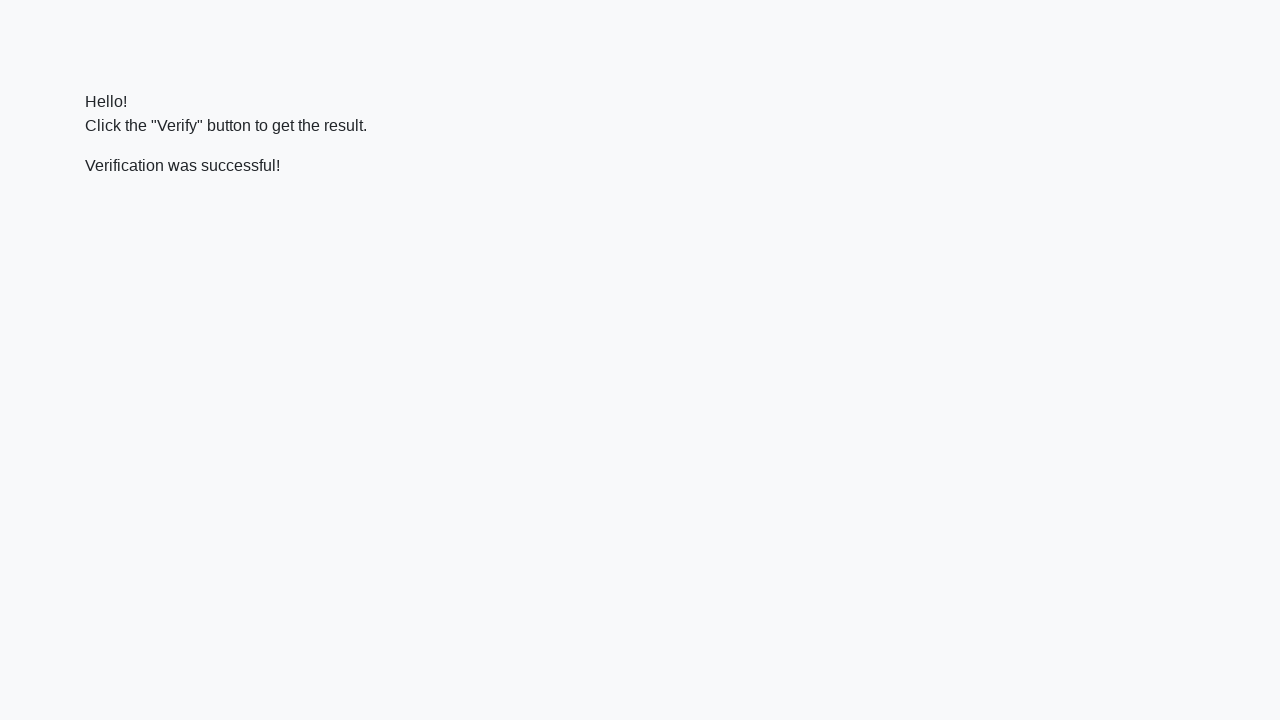